Tests checkbox functionality by navigating to a checkboxes page, finding all checkbox elements, and verifying that the second checkbox is checked using both attribute lookup and is_selected methods.

Starting URL: http://the-internet.herokuapp.com/checkboxes

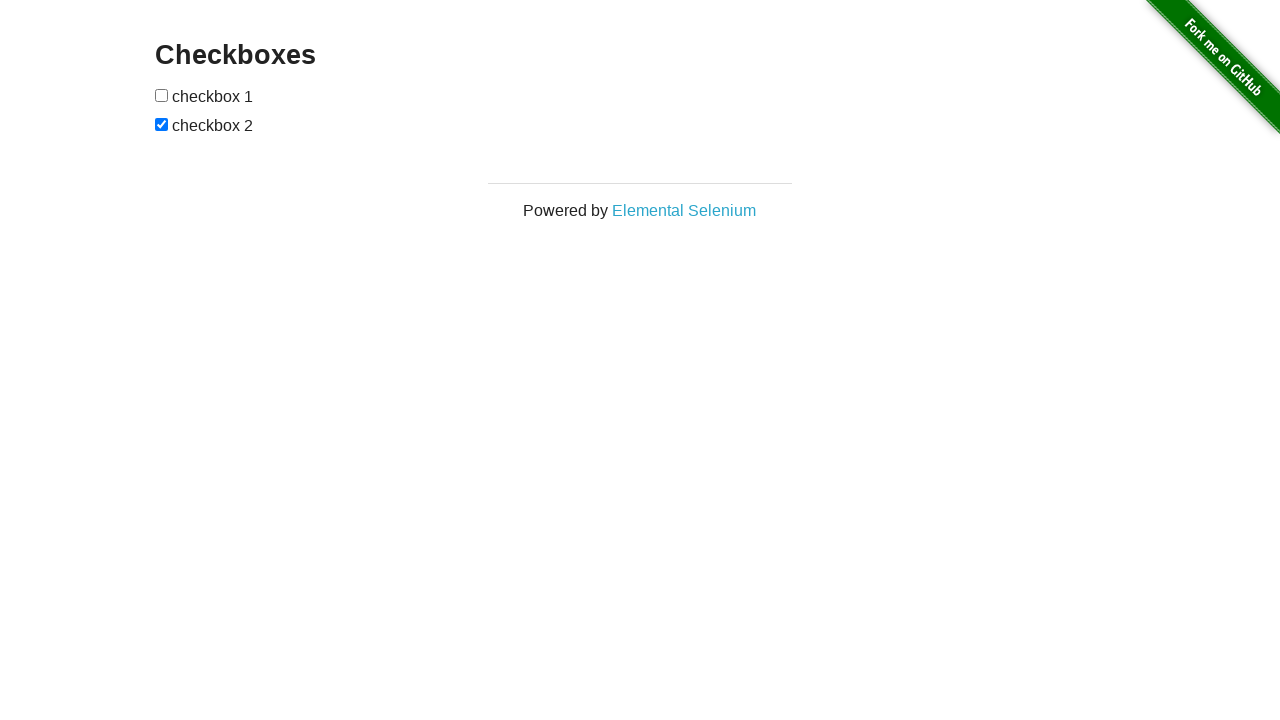

Waited for checkbox elements to be present on the page
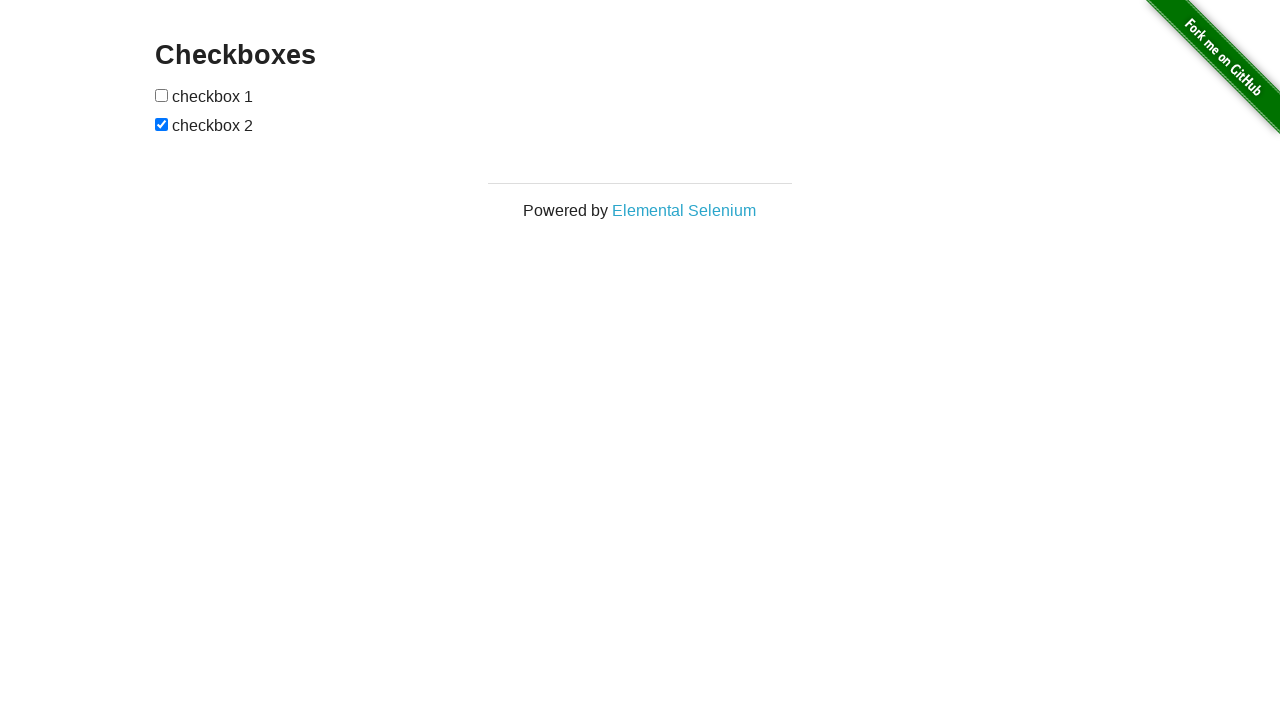

Located all checkbox elements on the page
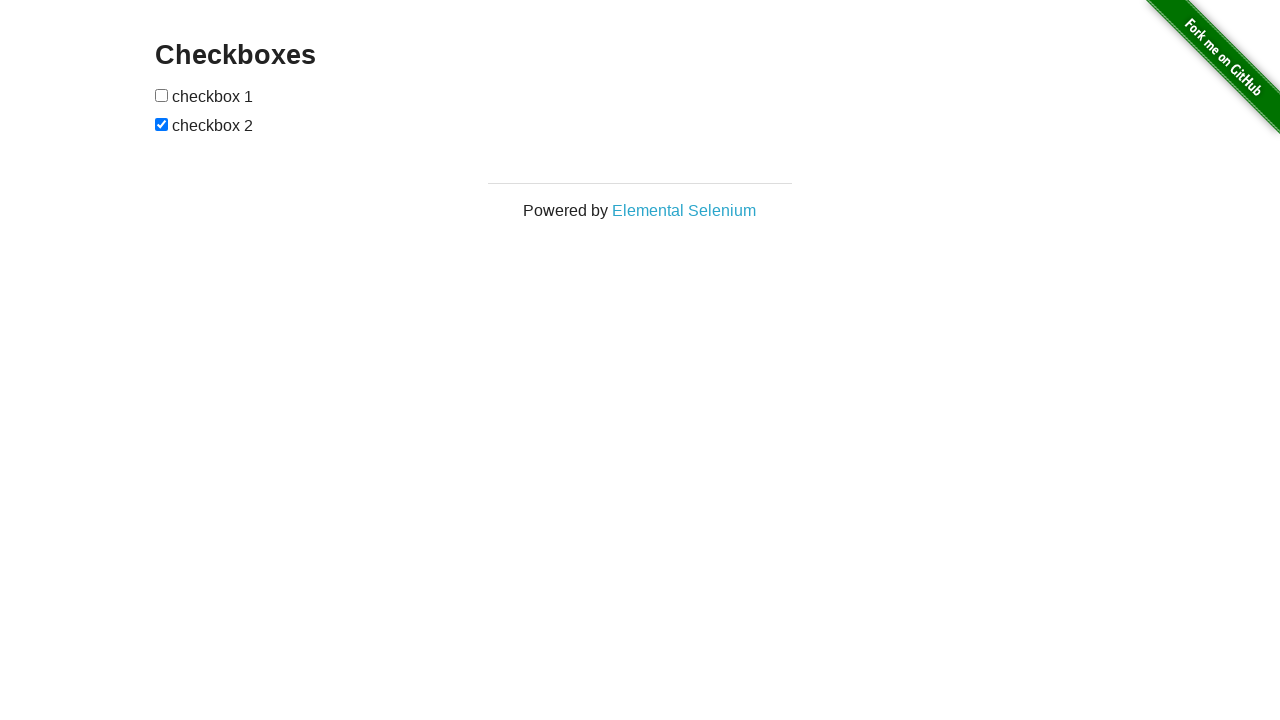

Verified that the second checkbox is checked
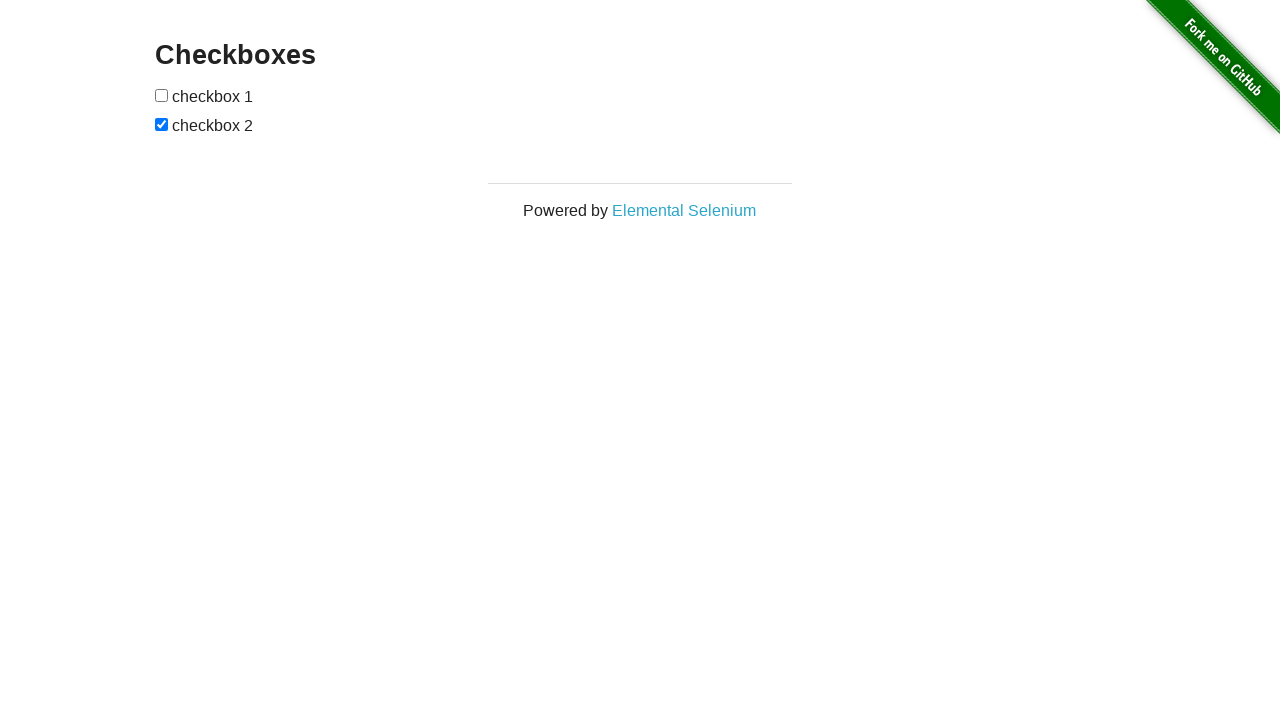

Verified that the first checkbox is not checked
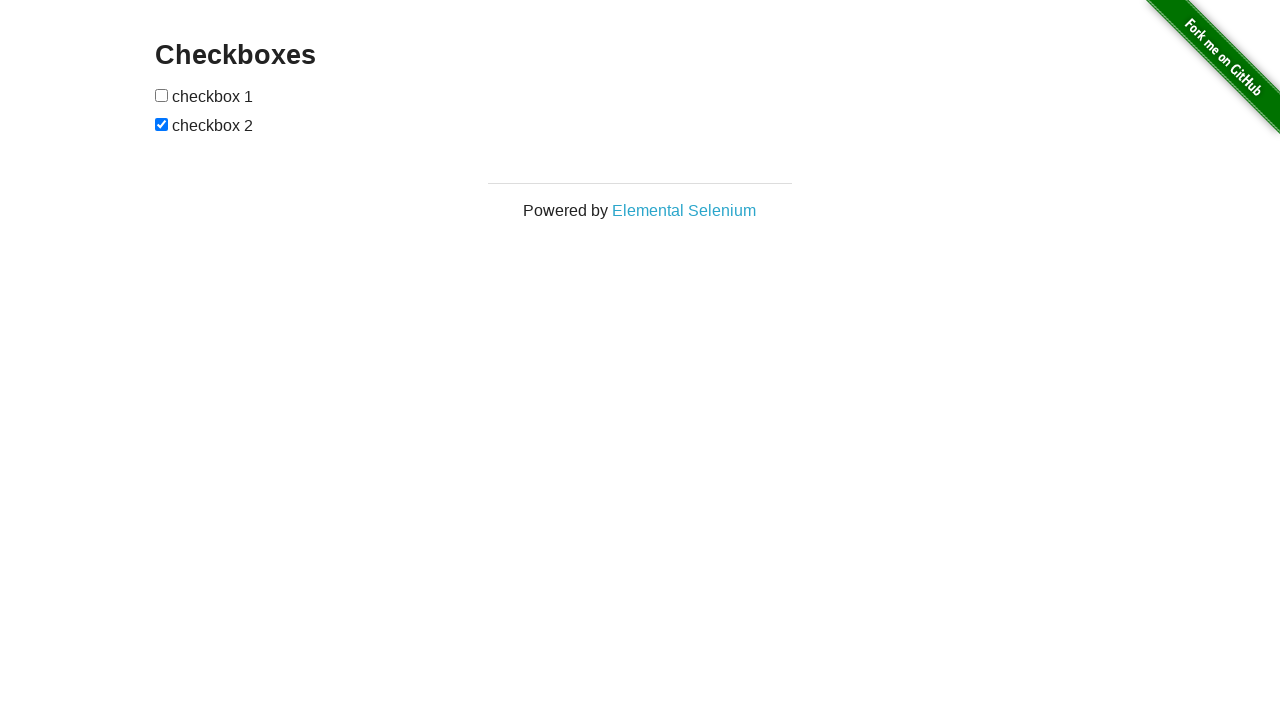

Clicked the first checkbox to check it at (162, 95) on input[type="checkbox"] >> nth=0
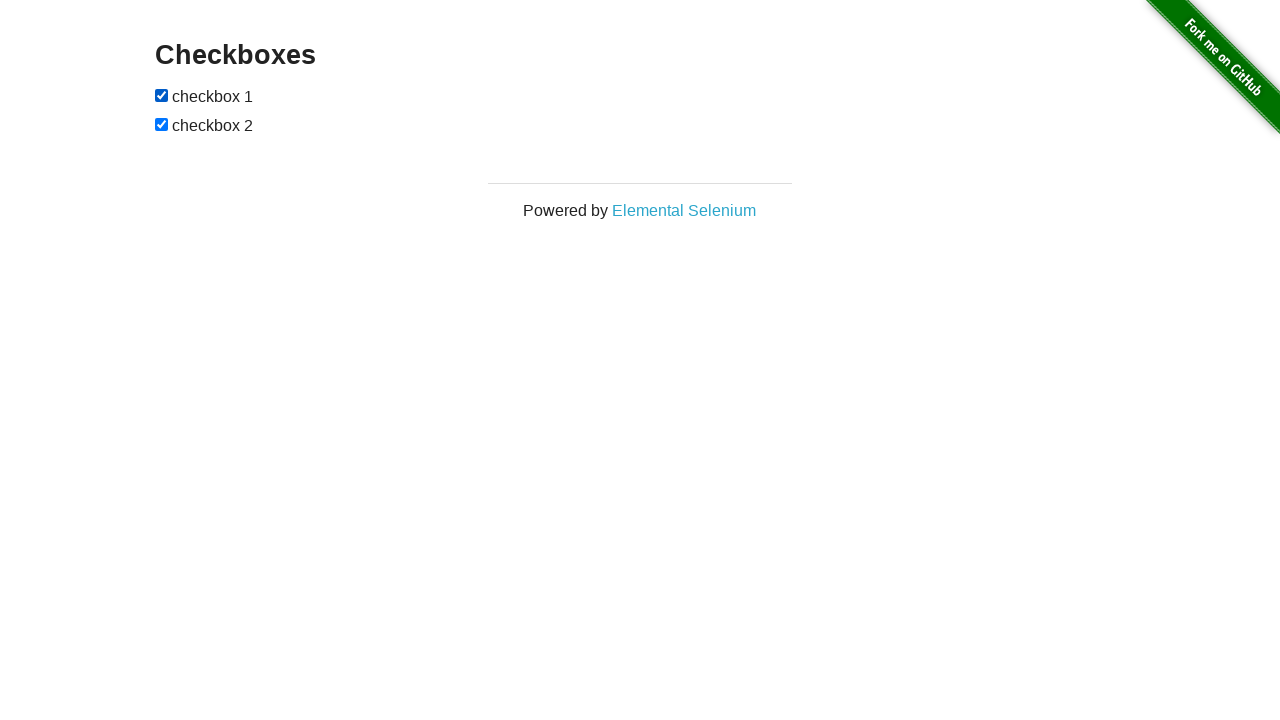

Verified that the first checkbox is now checked after clicking
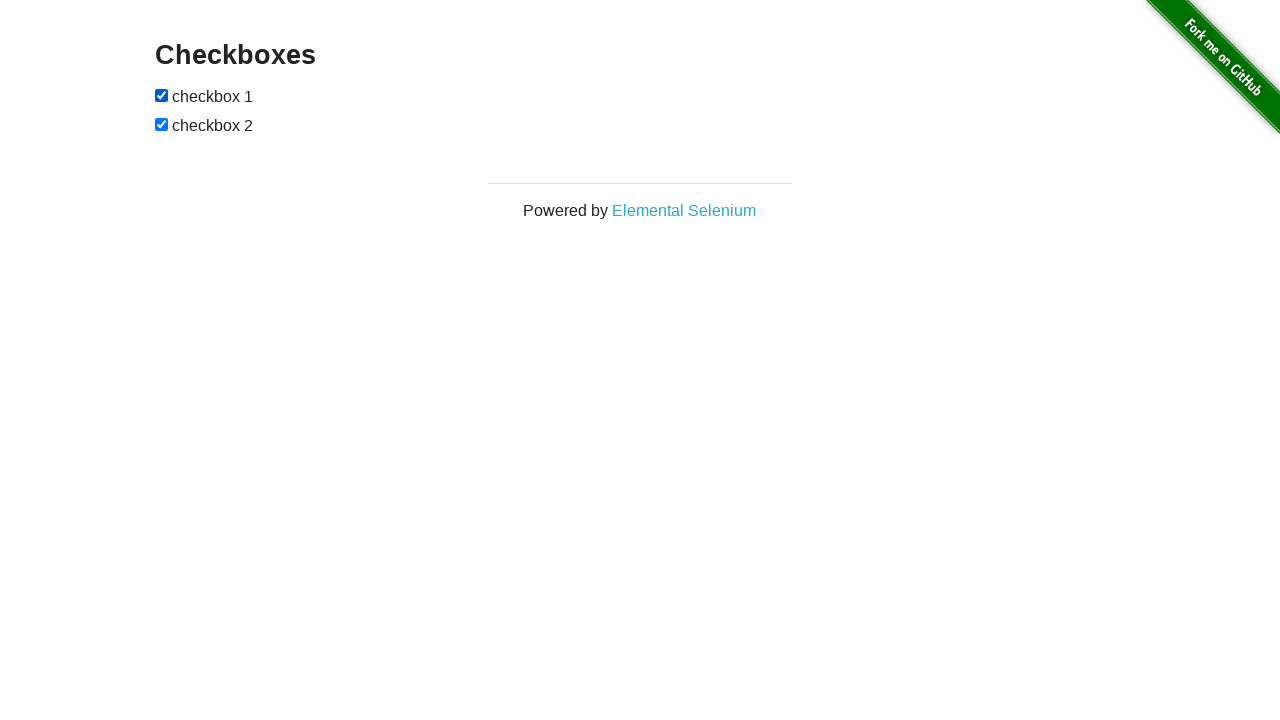

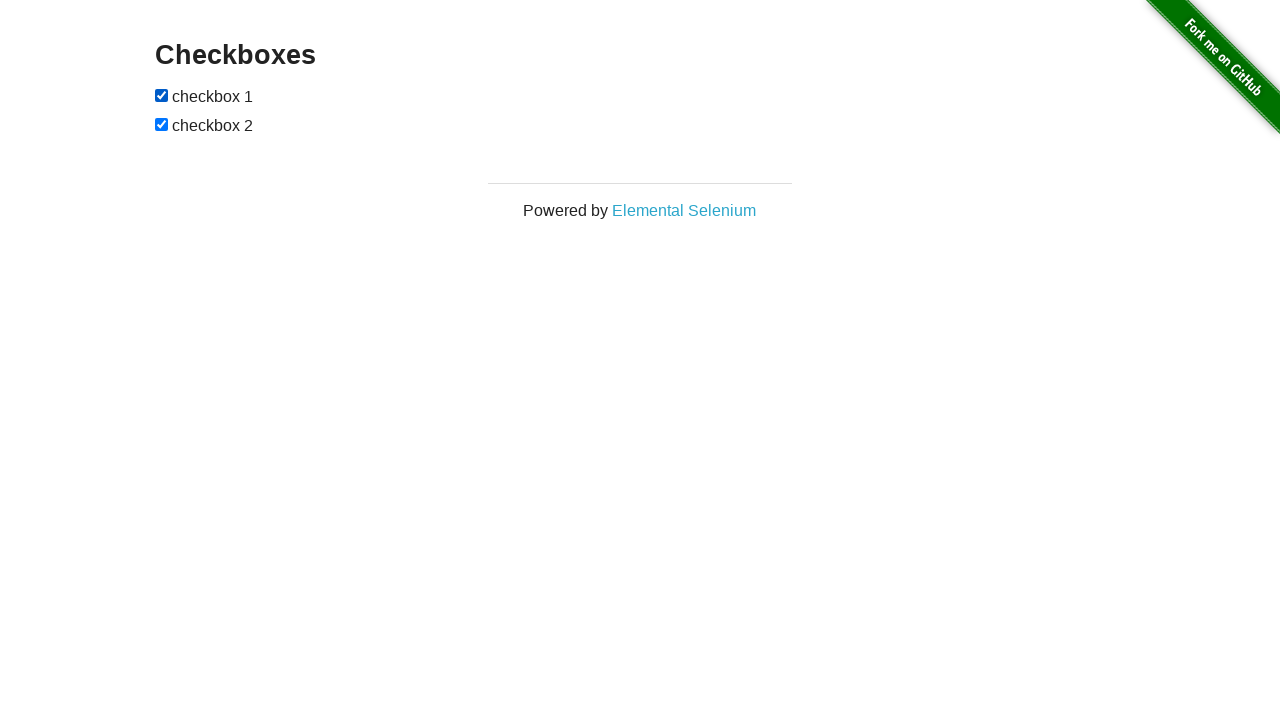